Navigates to an automation practice page and interacts with a table by accessing specific rows and columns

Starting URL: https://www.rahulshettyacademy.com/AutomationPractice/

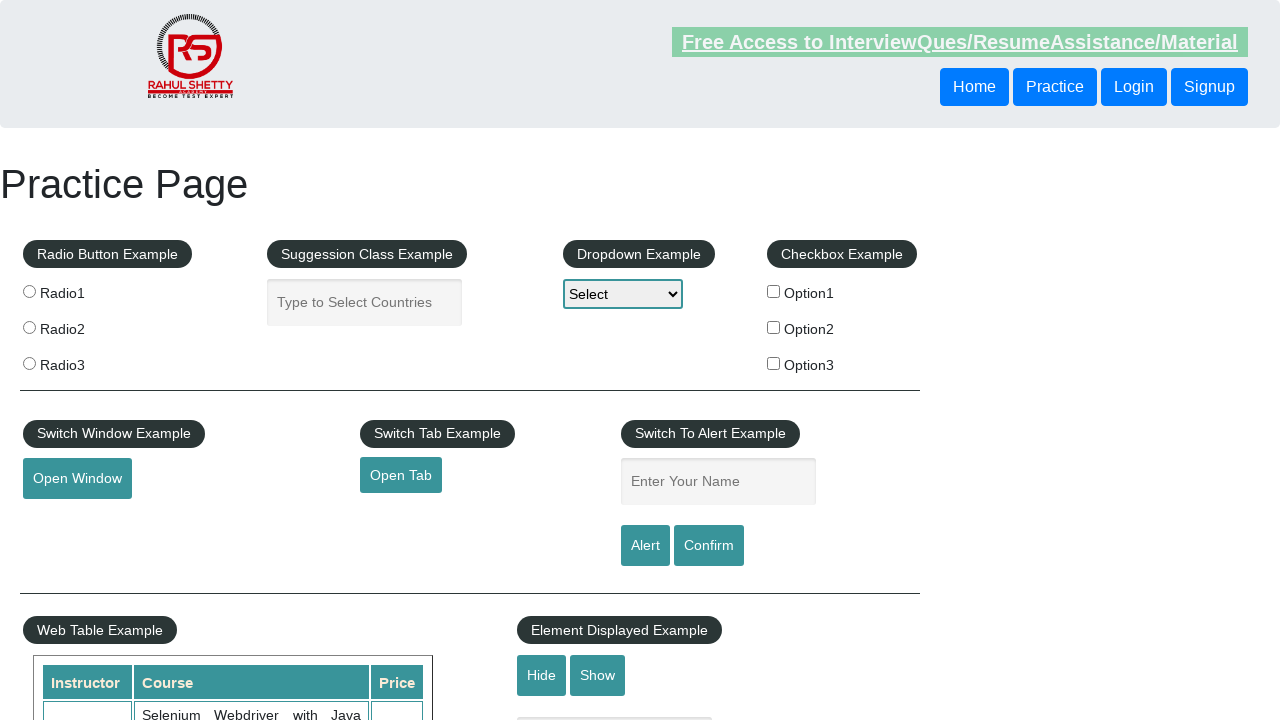

Waited for table element to be present
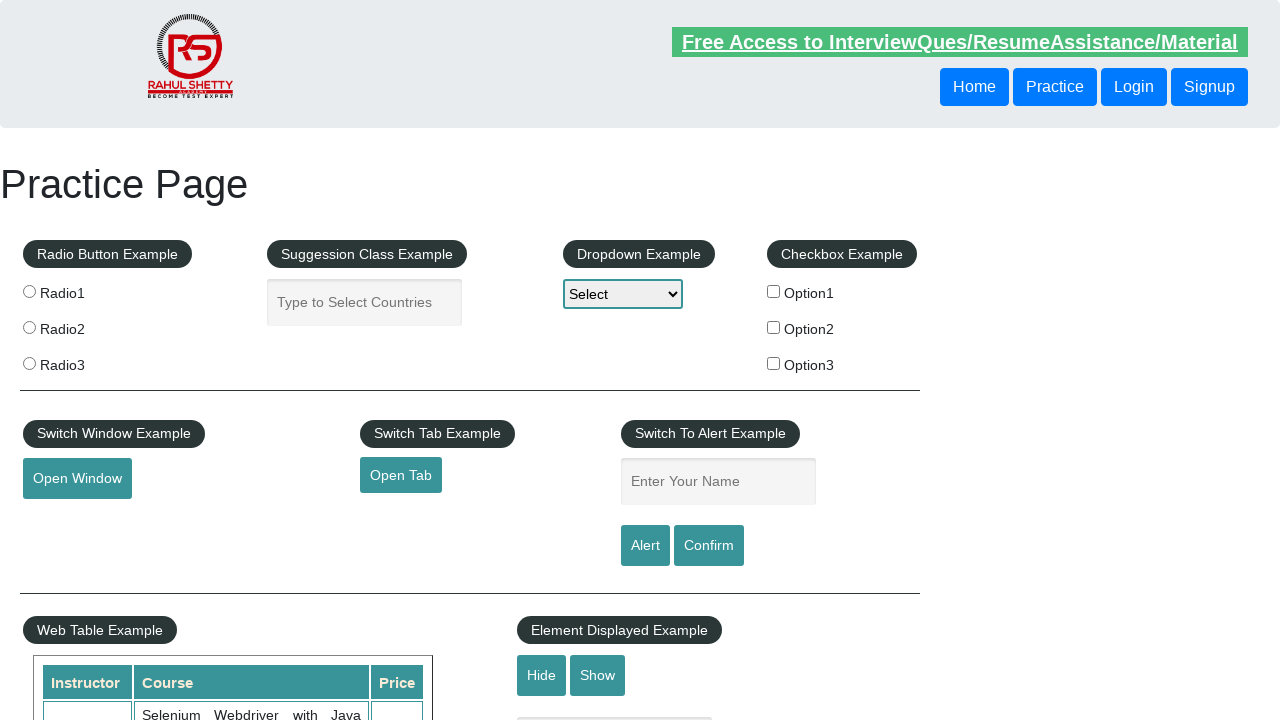

Located the table element
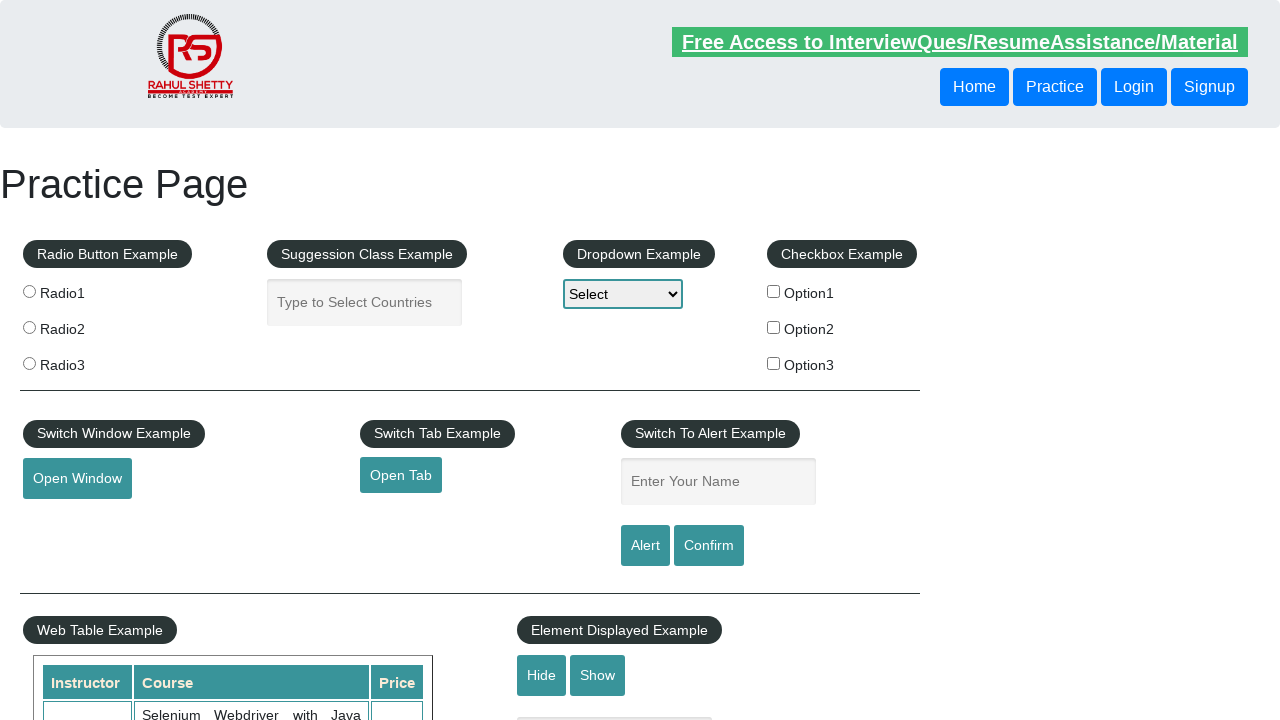

Counted table rows: 11
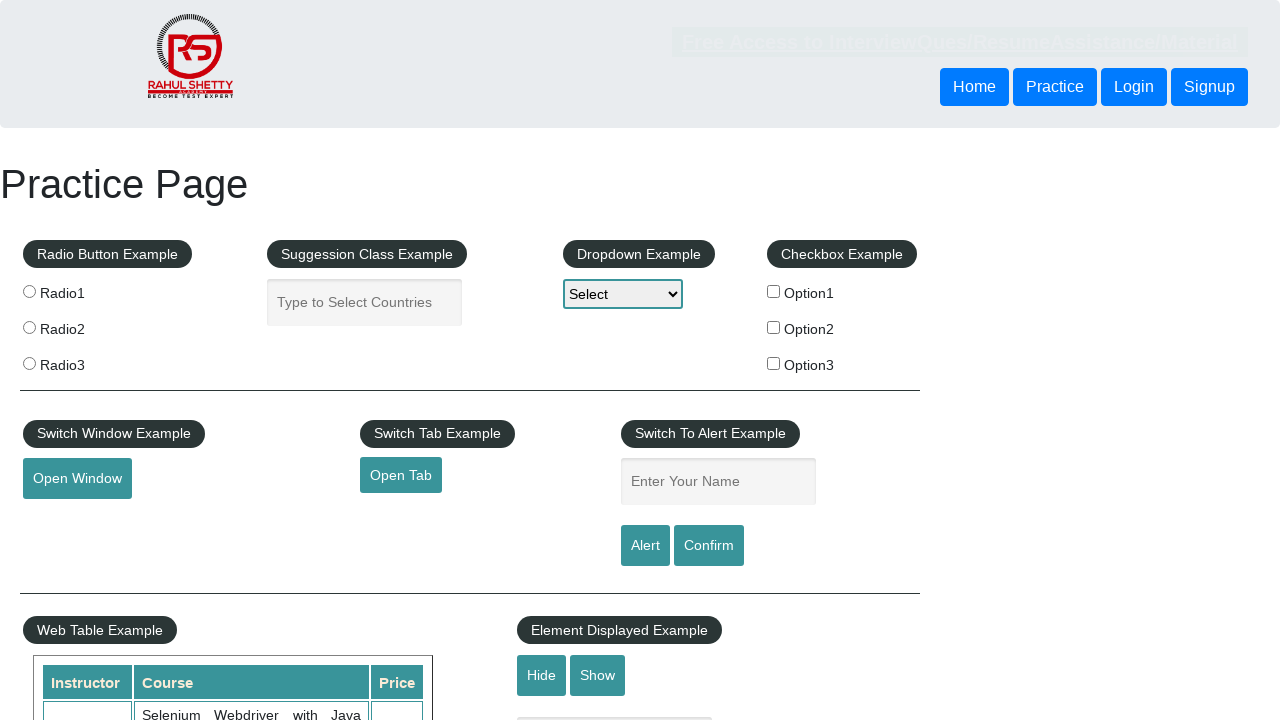

Counted table columns in header: 3
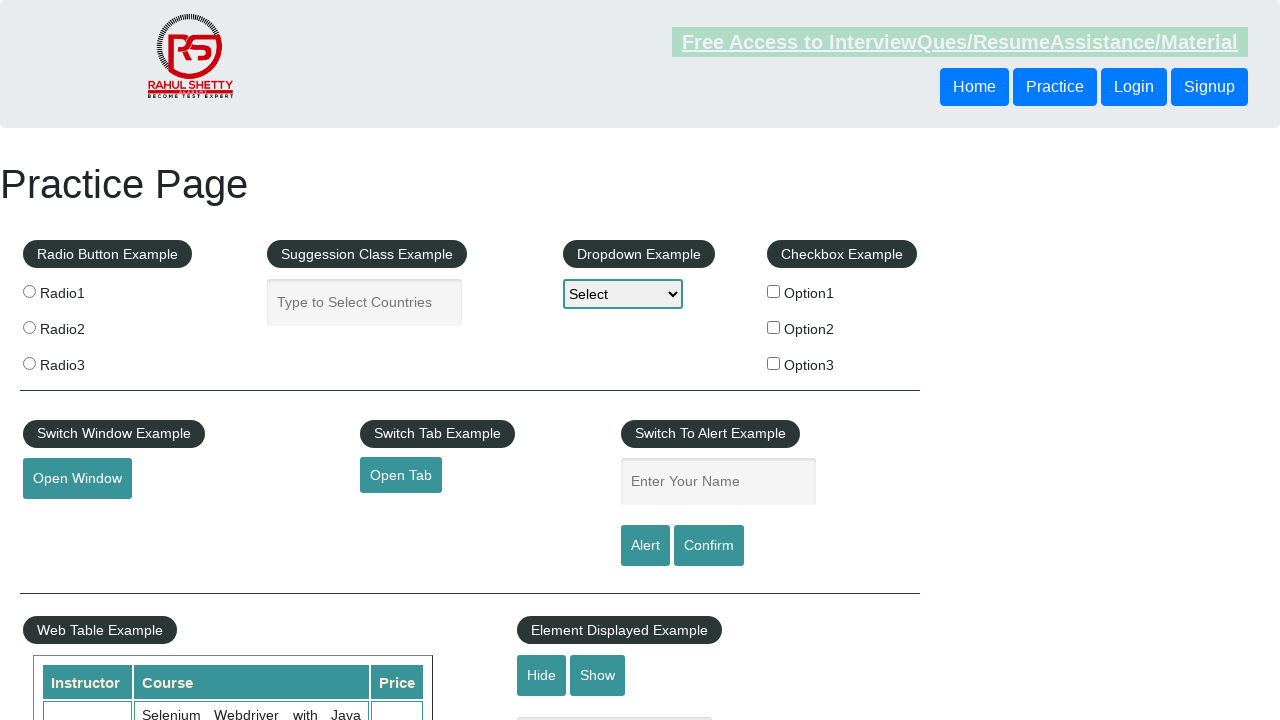

Located the third row of the table
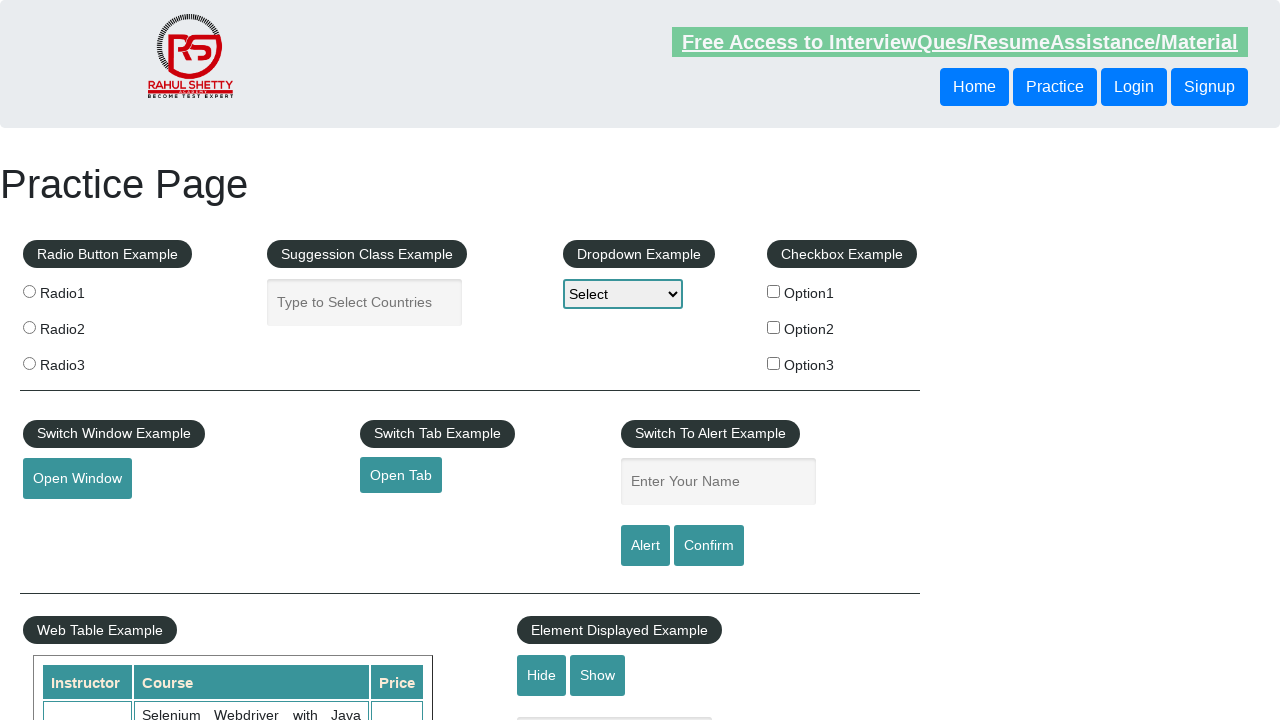

Retrieved text from first cell of third row: Rahul Shetty
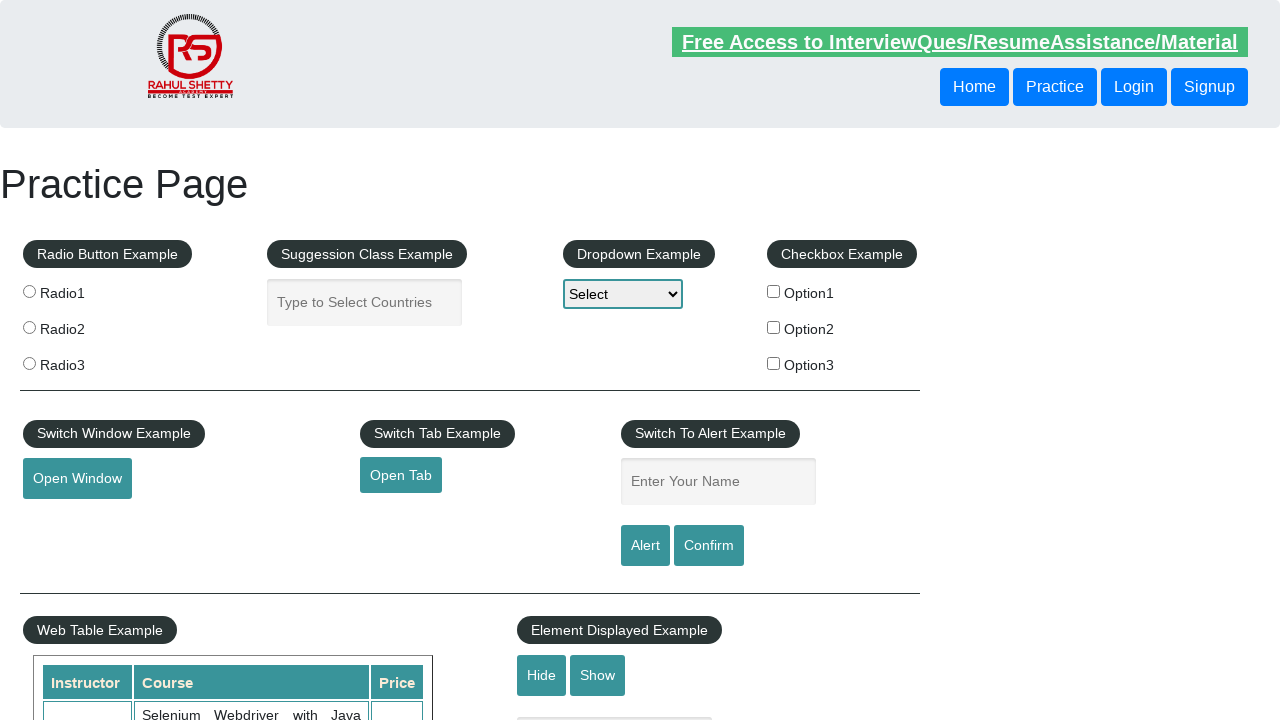

Retrieved text from second cell of third row: Learn SQL in Practical + Database Testing from Scratch
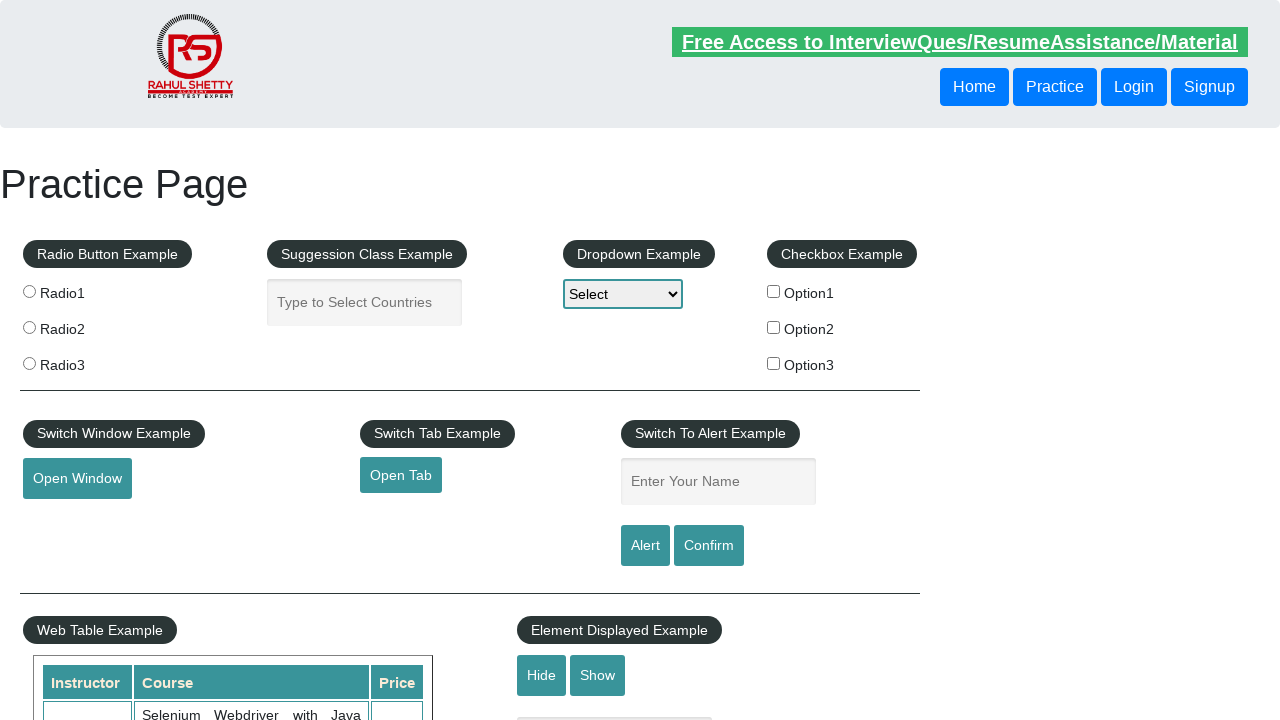

Retrieved text from third cell of third row: 25
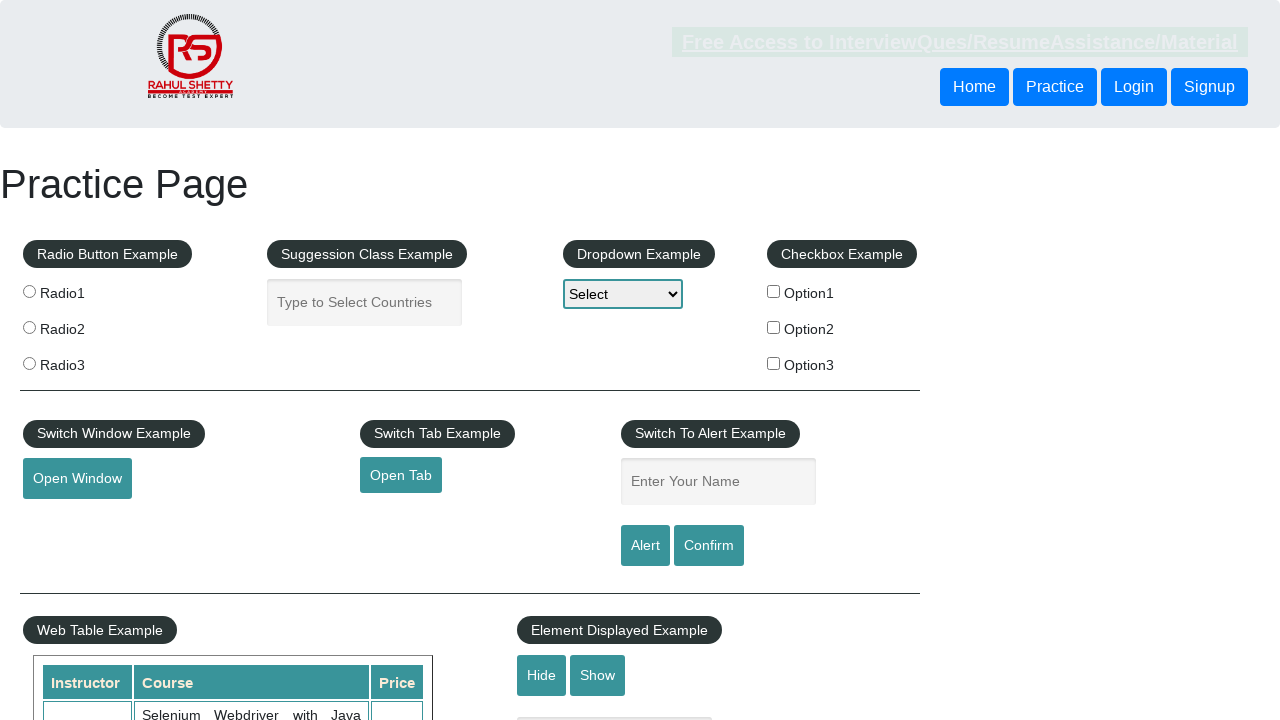

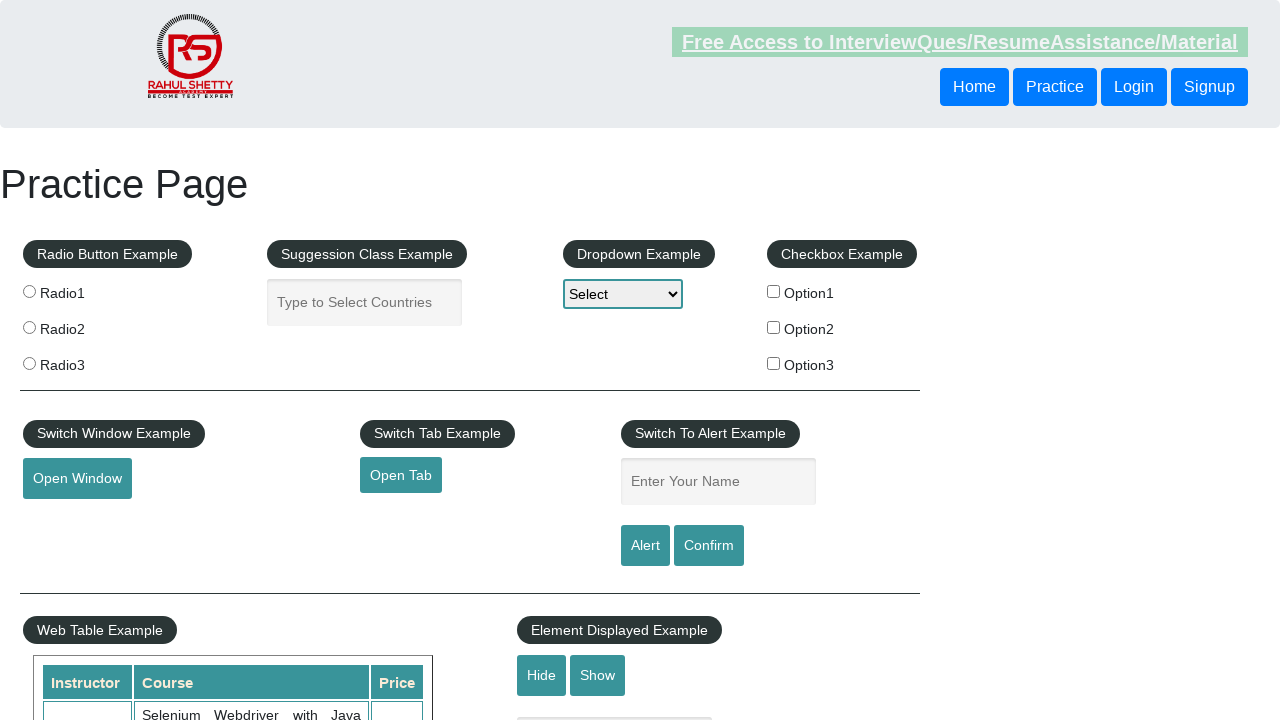